Navigates to the registration page and verifies that the signup page is displayed with the correct heading

Starting URL: https://parabank.parasoft.com/parabank/index.htm

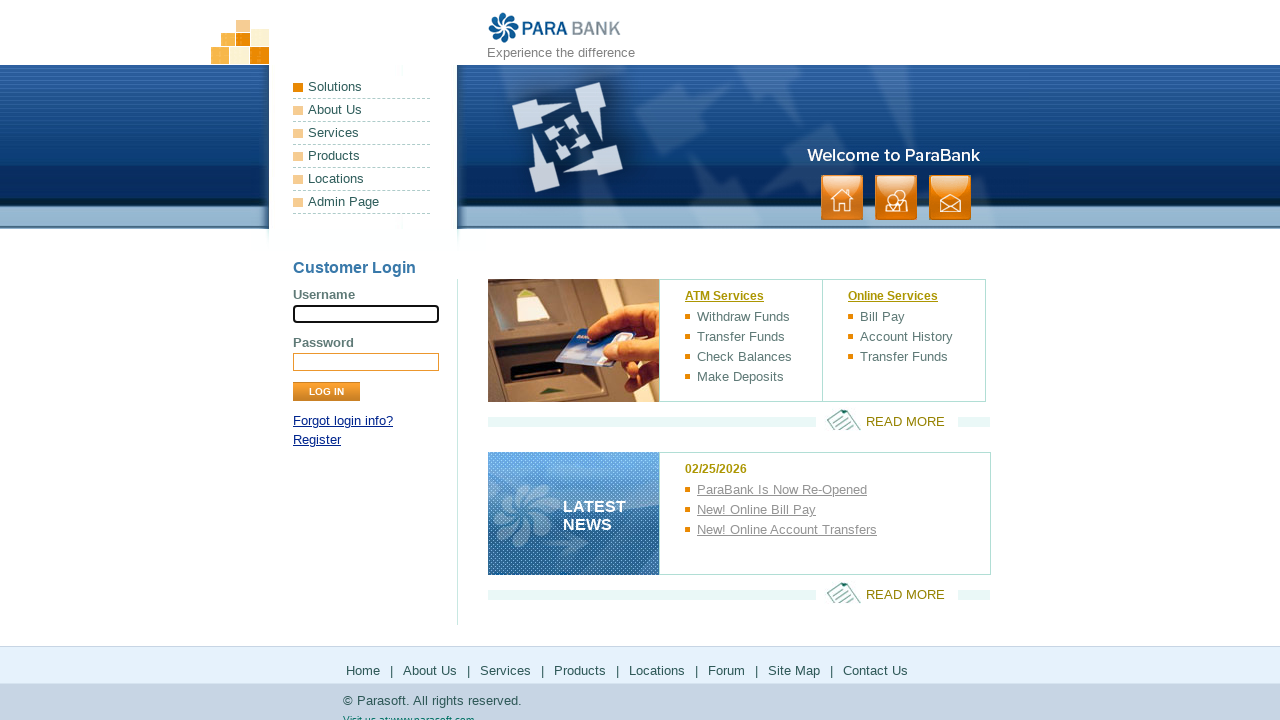

Navigated to ParaBank home page
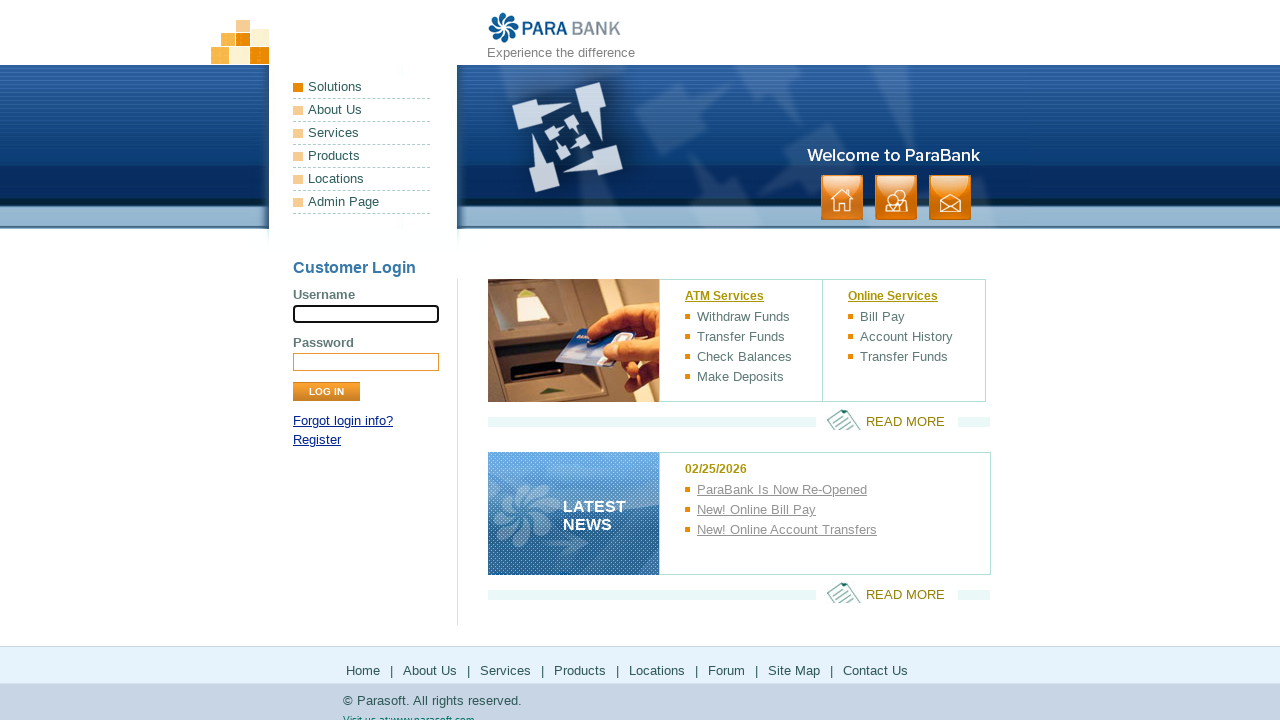

Clicked on Register link at (317, 440) on xpath=//a[text()='Register']
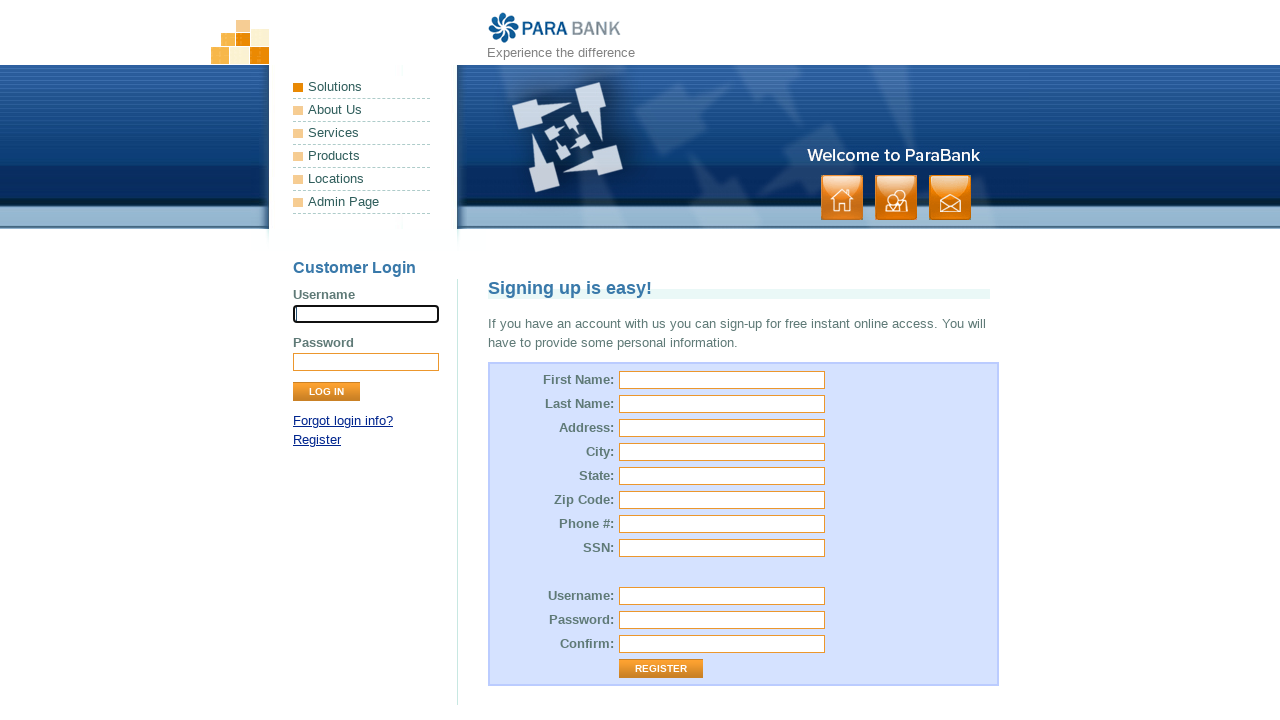

Signup page loaded with correct heading displayed
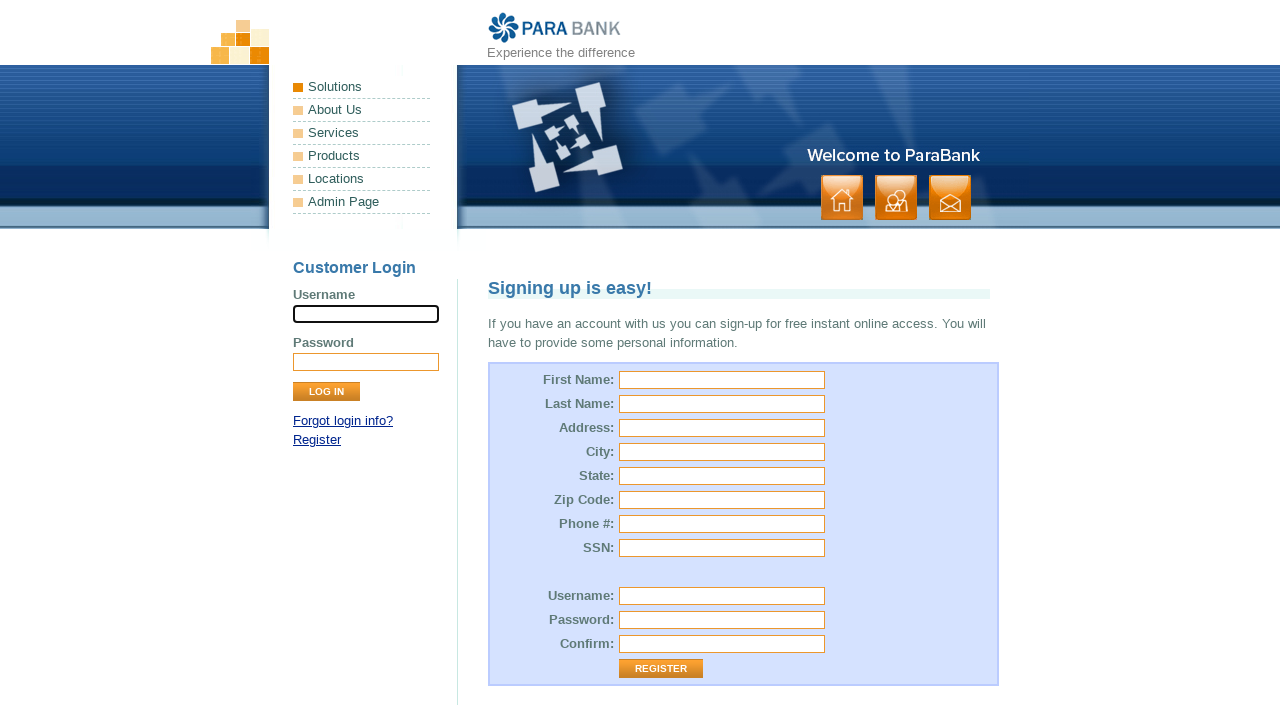

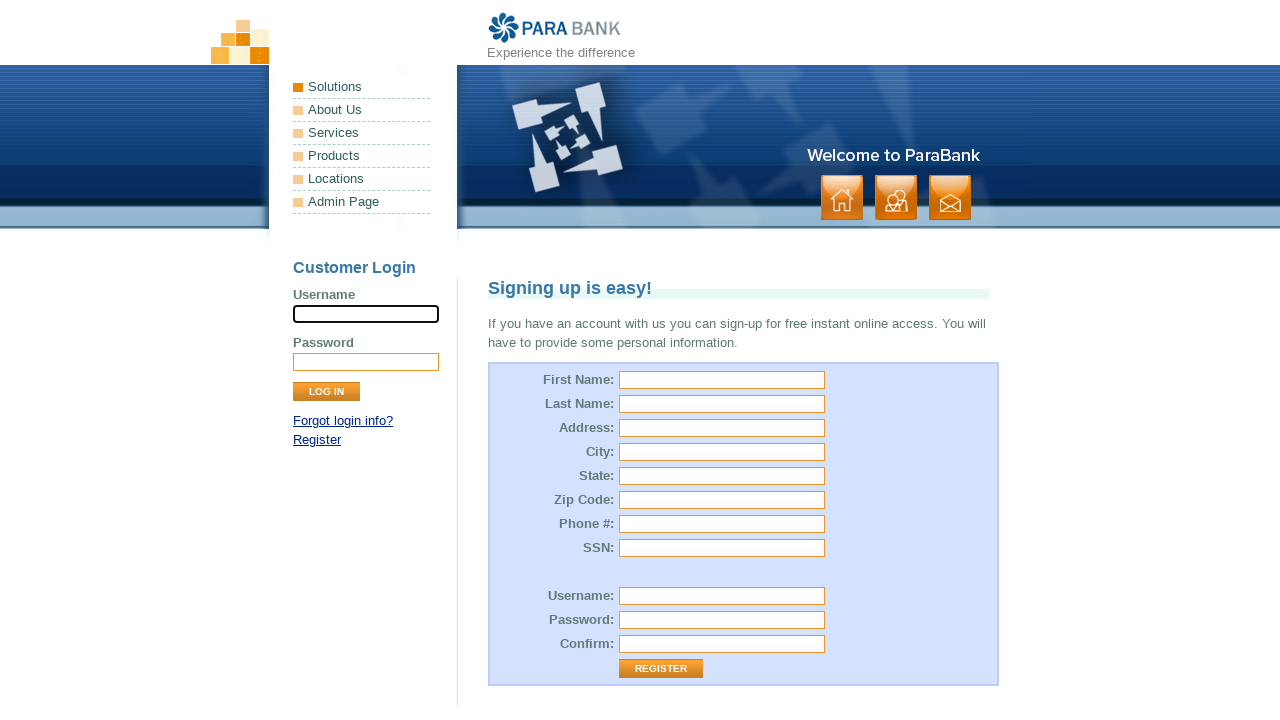